Tests registration form validation when password and confirm password fields don't match

Starting URL: https://alada.vn/tai-khoan/dang-ky.html

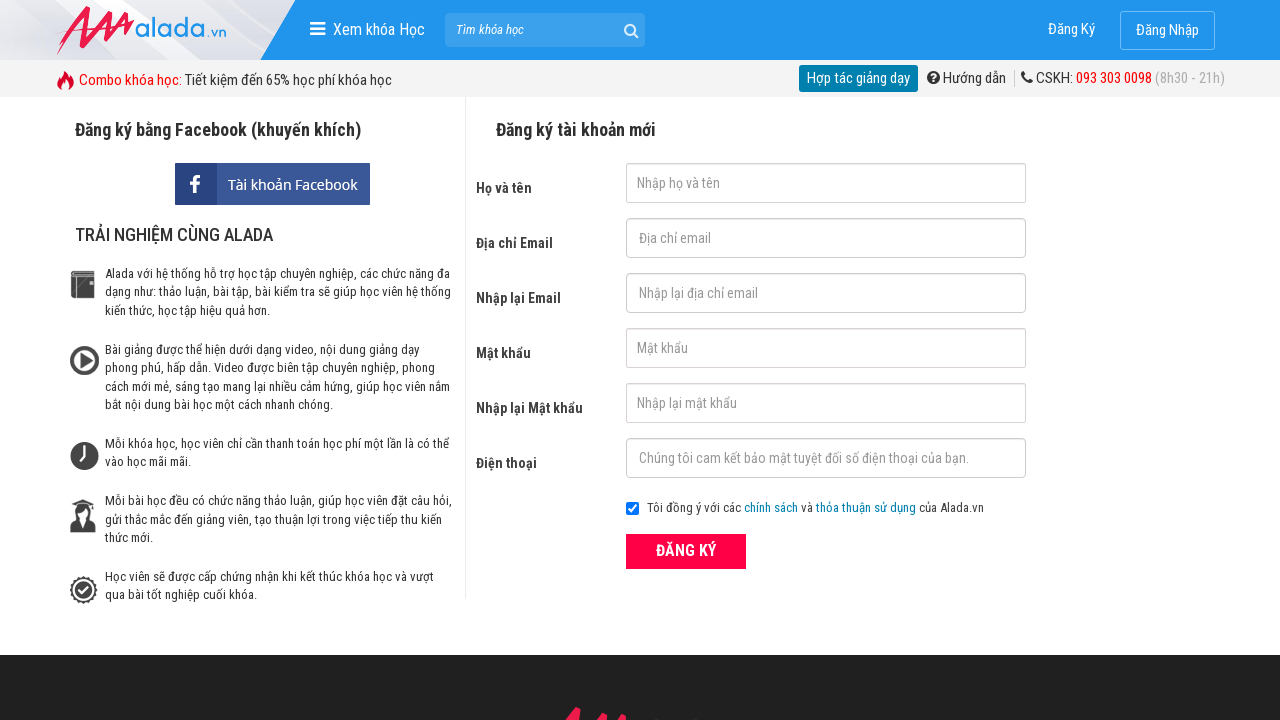

Filled first name field with 'John Wick' on #txtFirstname
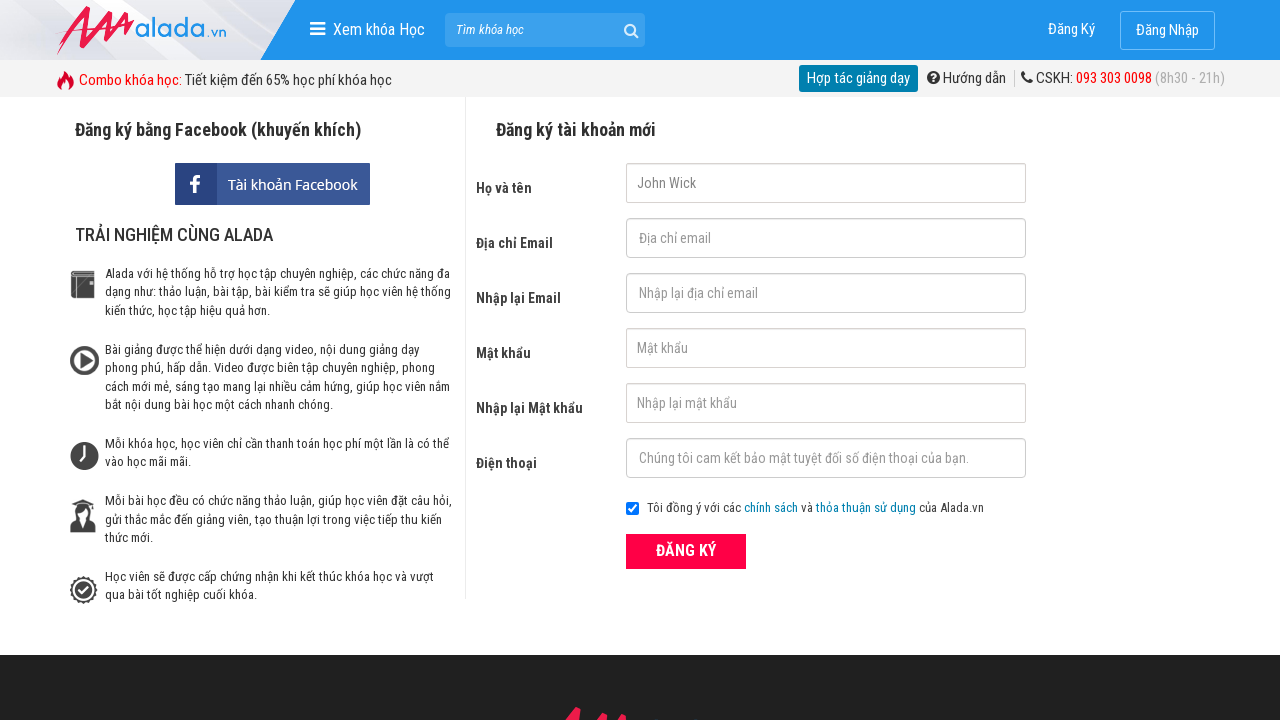

Filled email field with 'john.wick@gmail.com' on input[name='txtEmail']
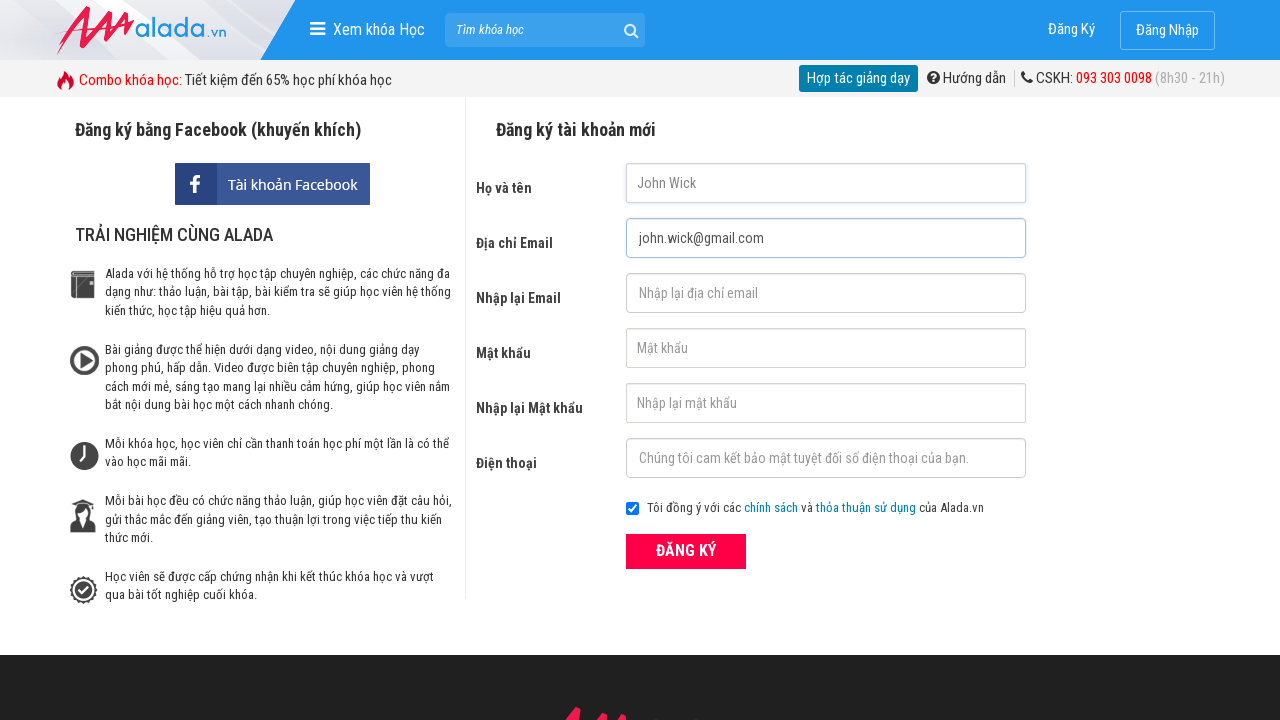

Filled confirm email field with 'john.wick@gmail.com' on #txtCEmail
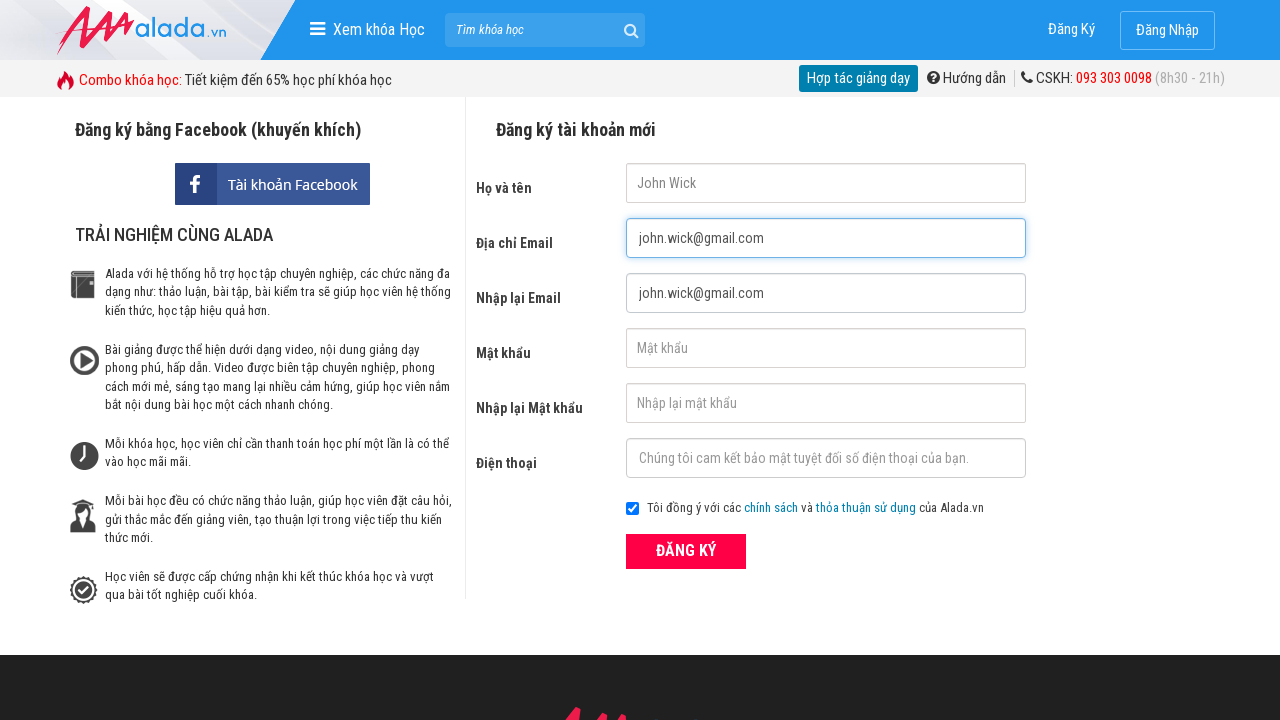

Filled password field with '123456' on #txtPassword
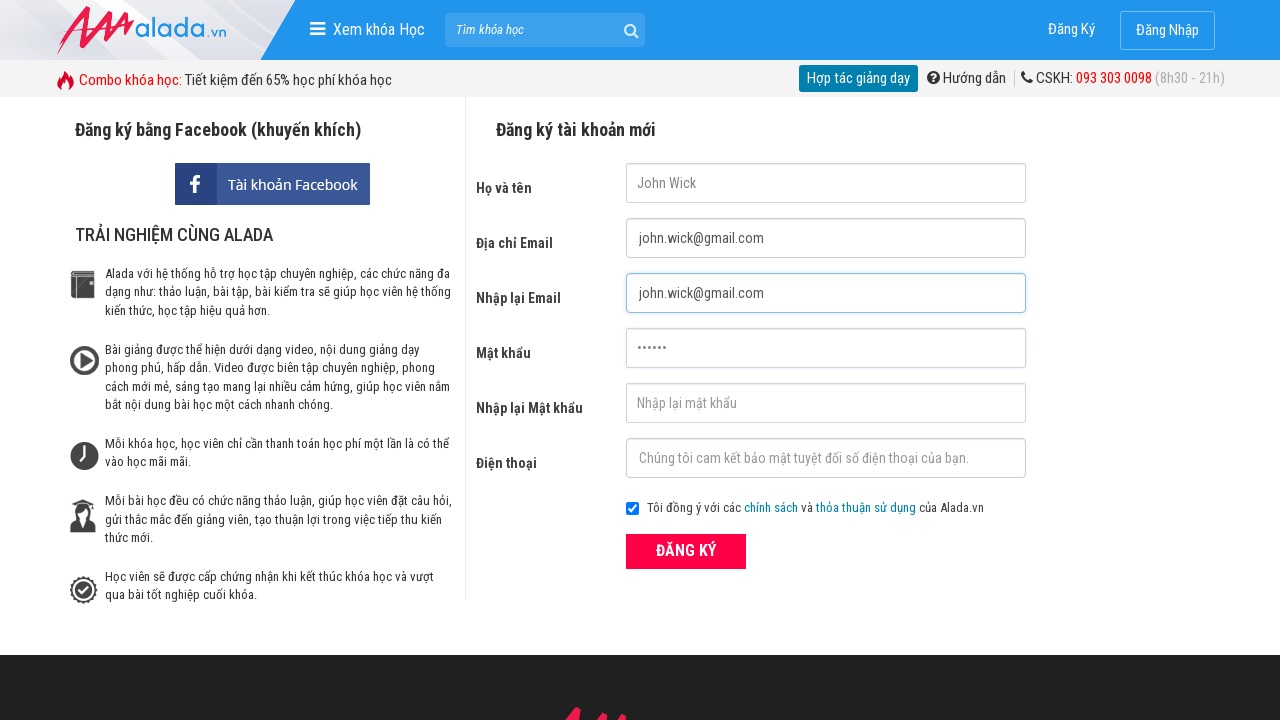

Filled confirm password field with '1234578' (mismatched password) on #txtCPassword
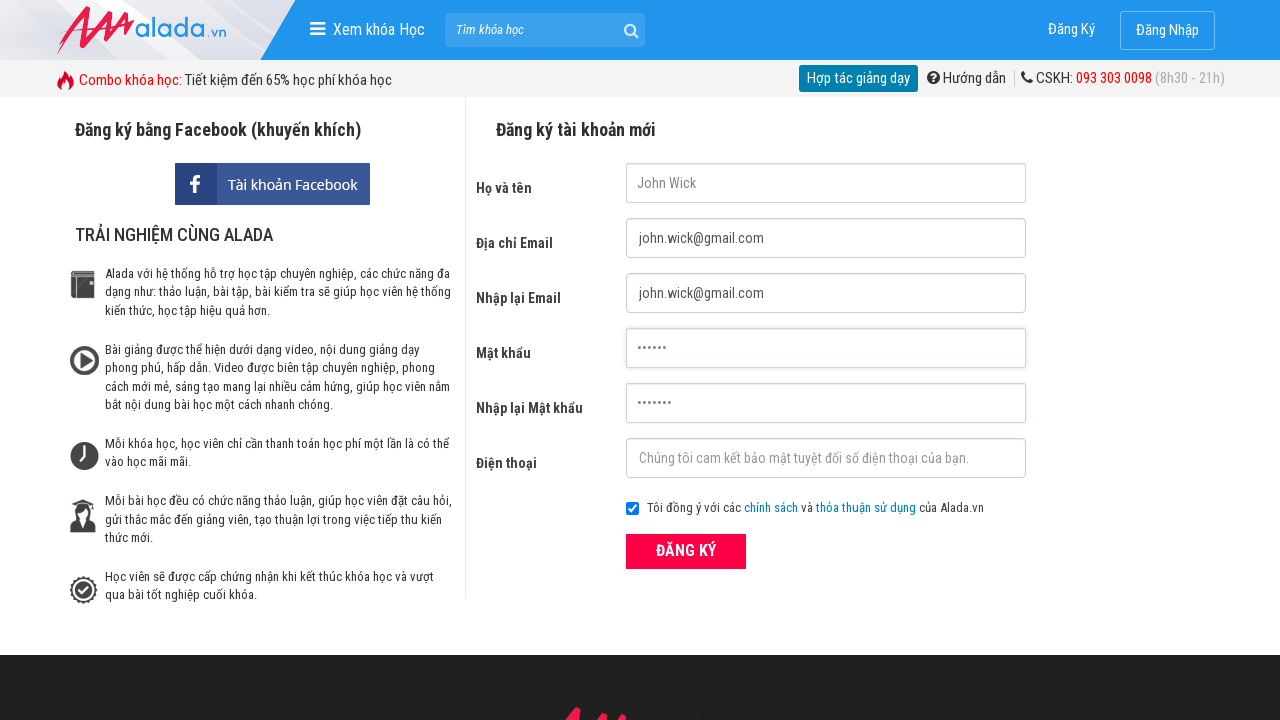

Filled phone field with '0987654321' on #txtPhone
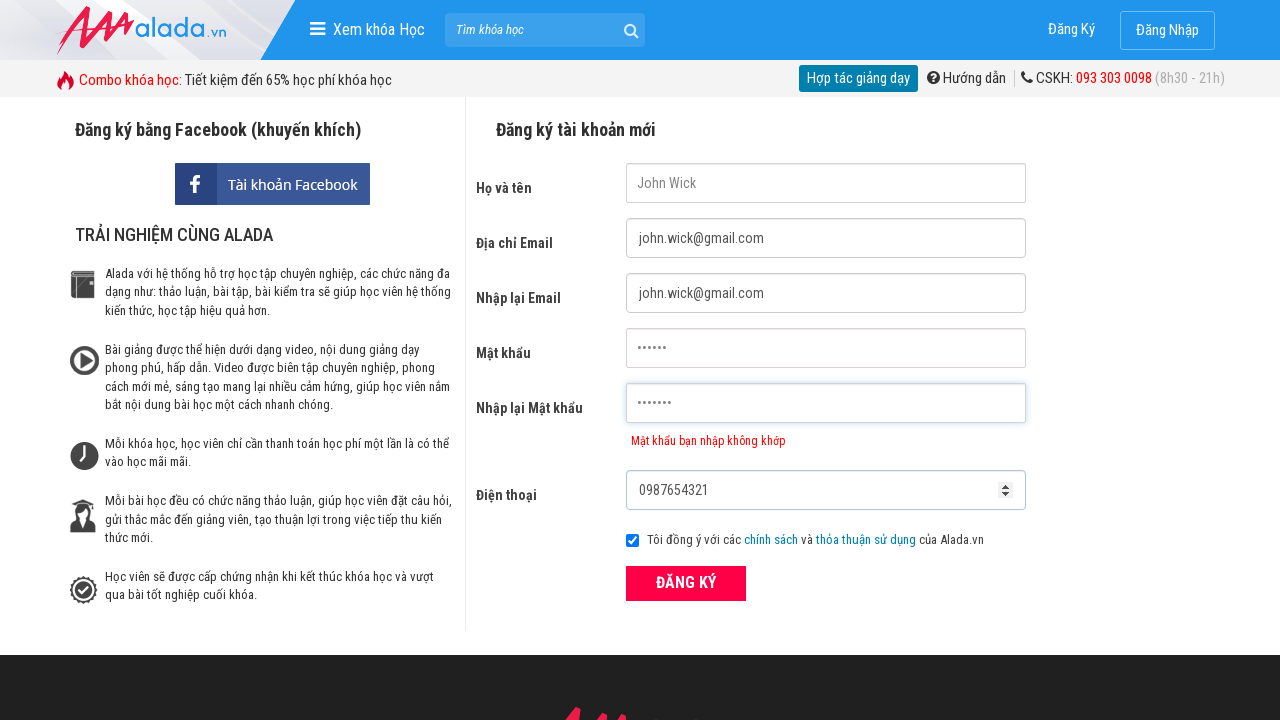

Clicked ĐĂNG KÝ (Register) button at (686, 583) on xpath=//form[@id='frmLogin']//button[text()='ĐĂNG KÝ']
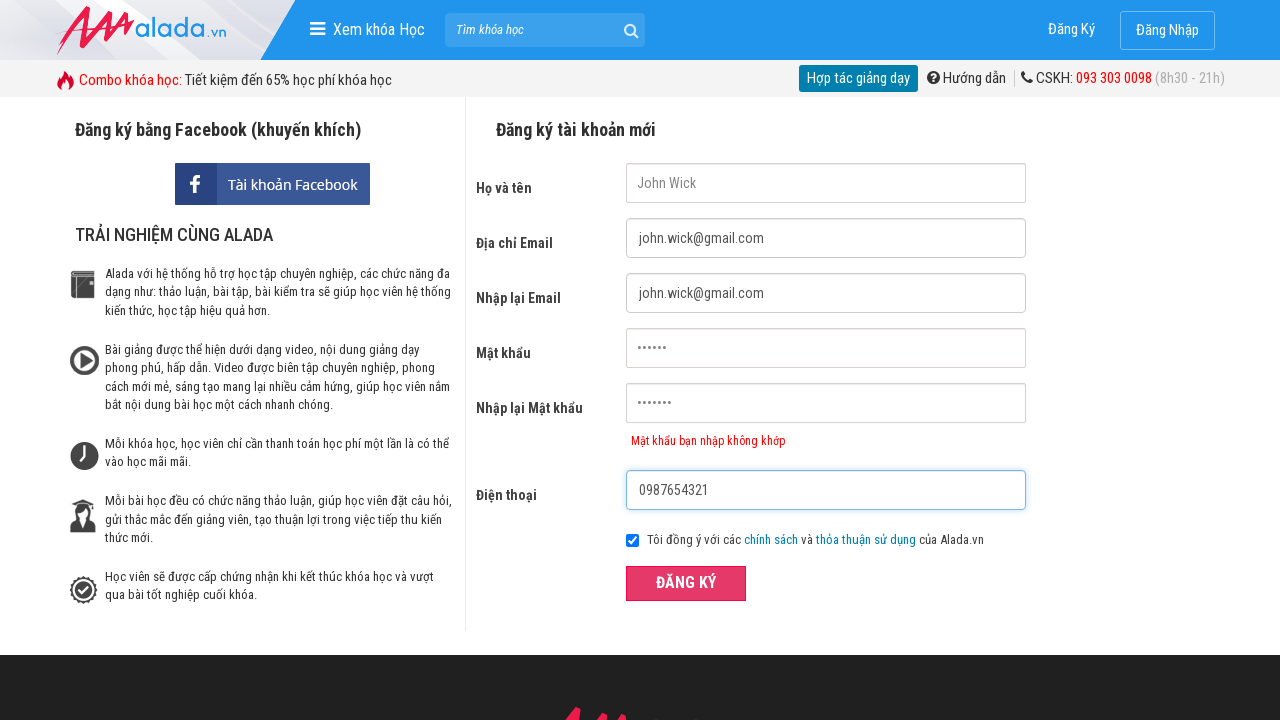

Confirm password error message appeared on page
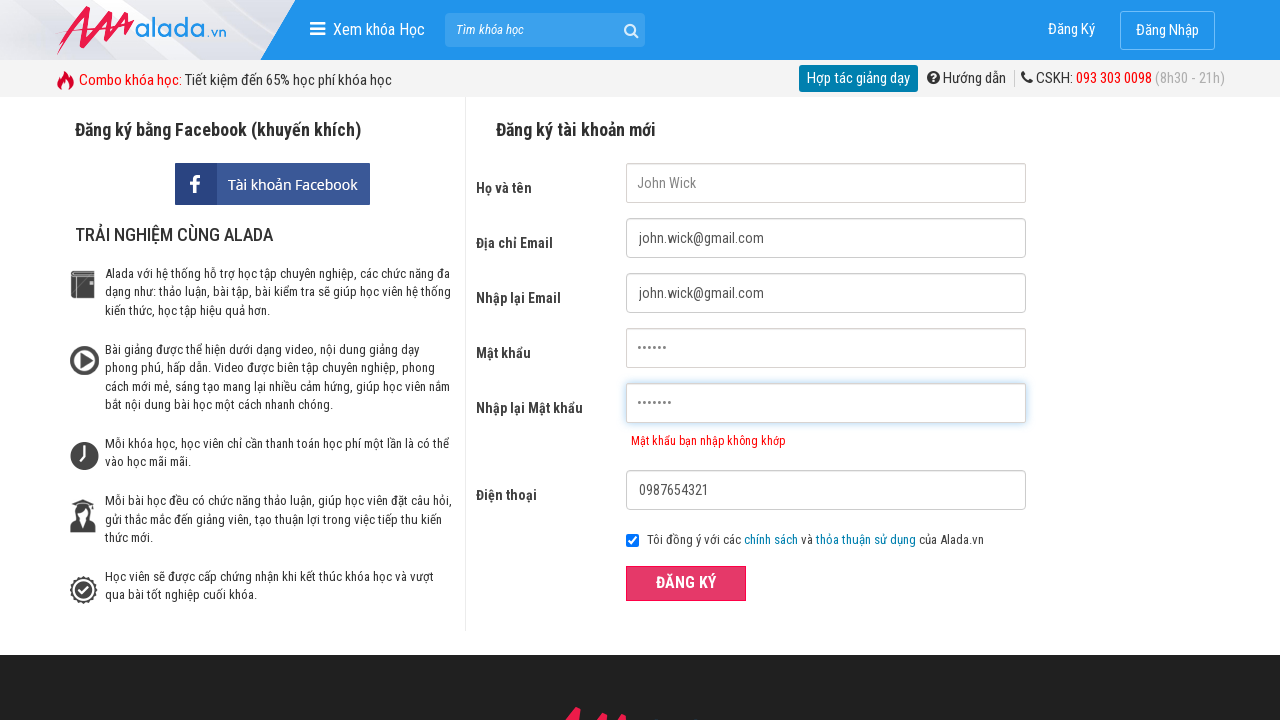

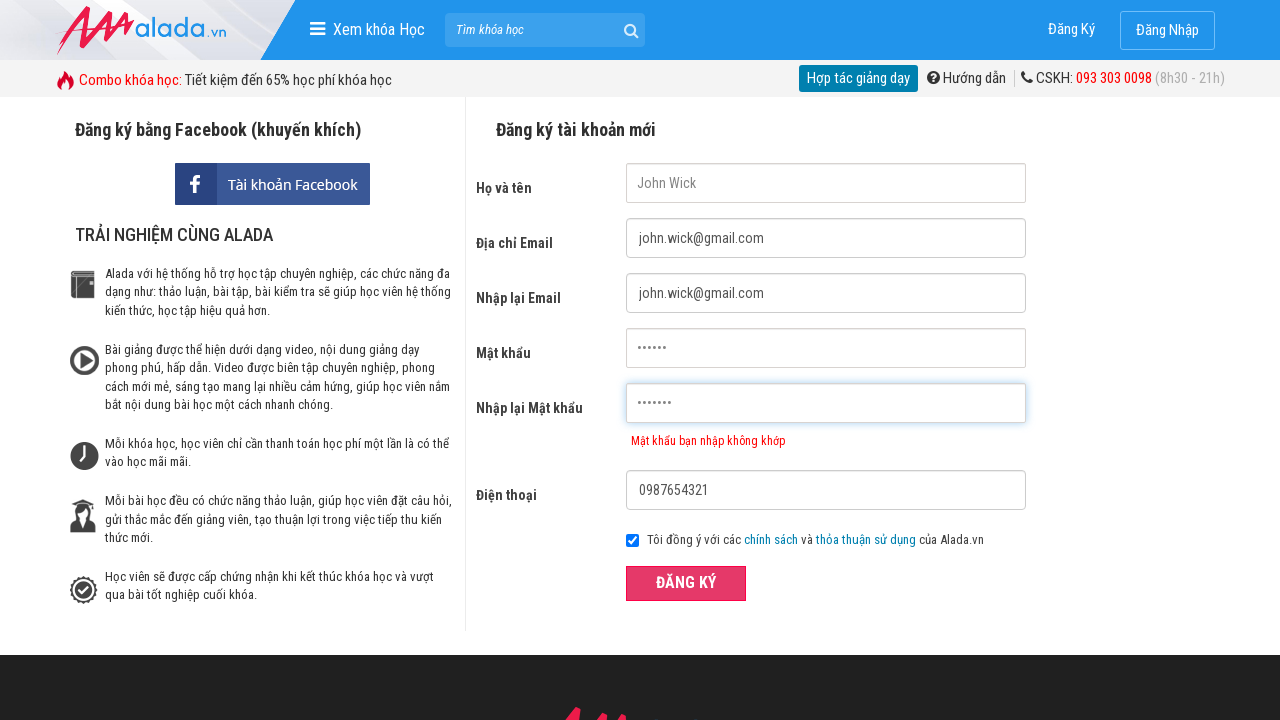